Tests key press detection by sending an arrow right key to an input element and verifying the result displays the correct key

Starting URL: https://the-internet.herokuapp.com/key_presses

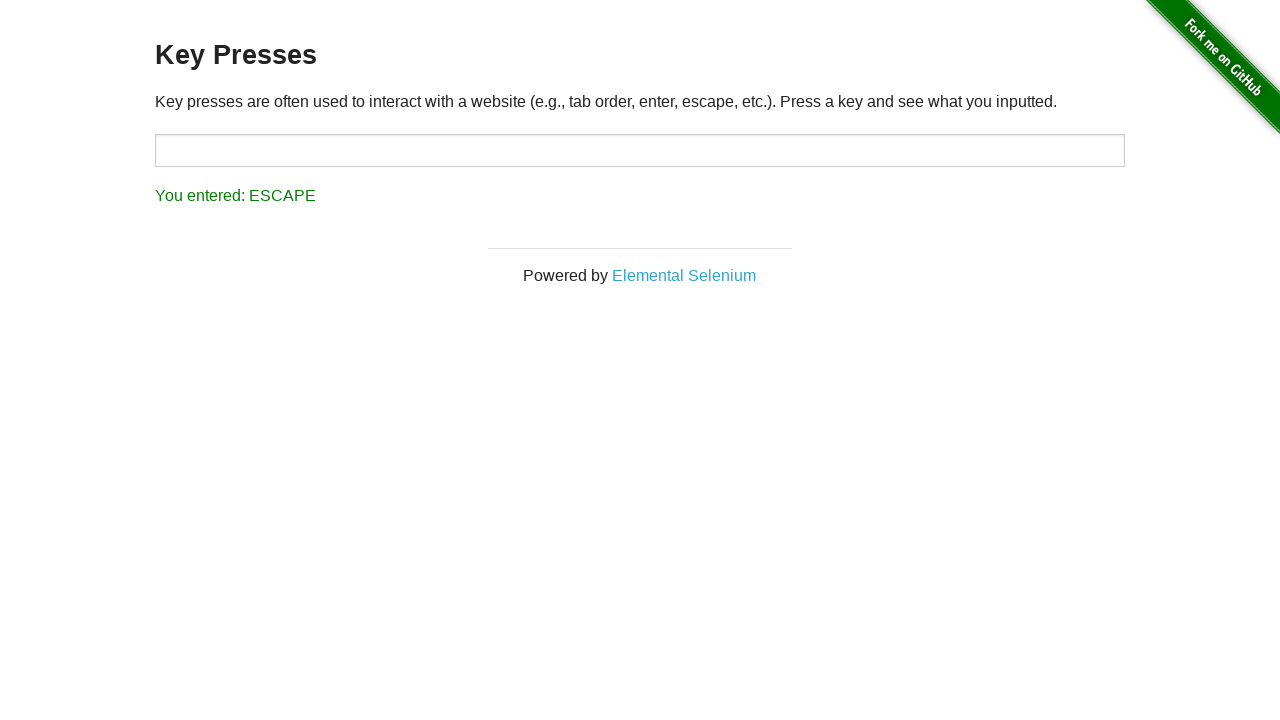

Clicked on target input element to focus it at (640, 150) on #target
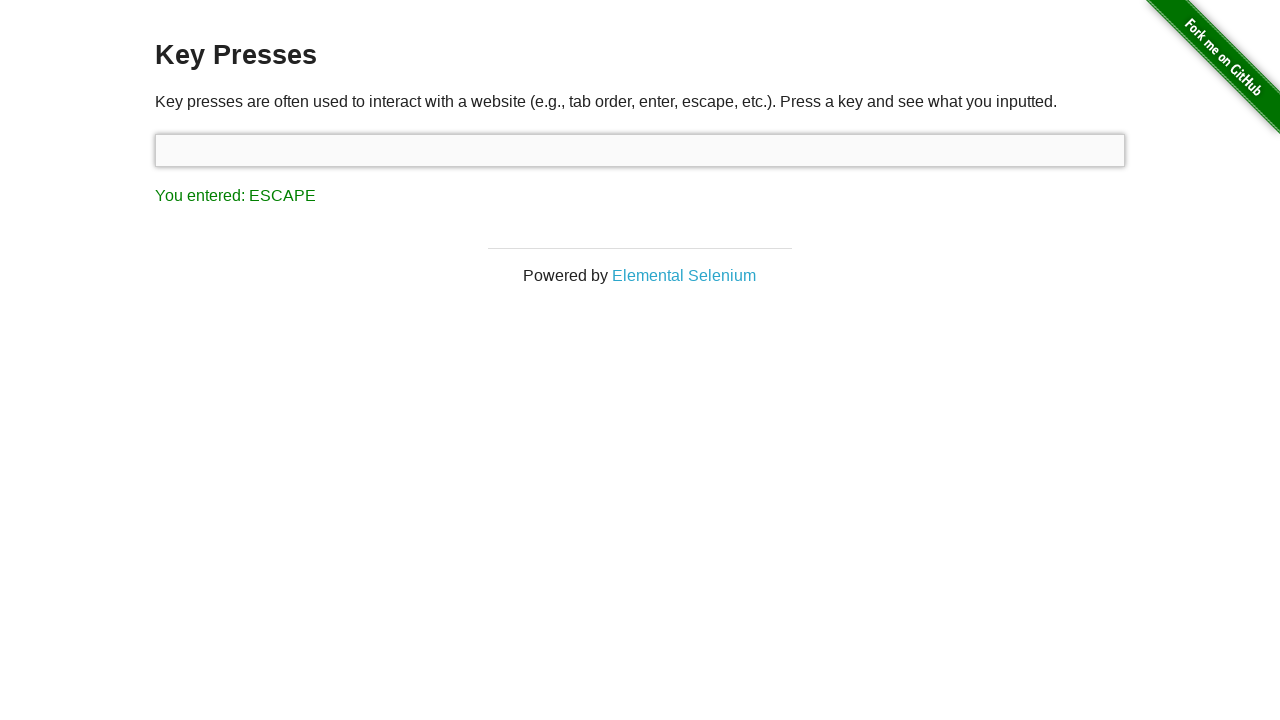

Pressed ArrowRight key on target input element on #target
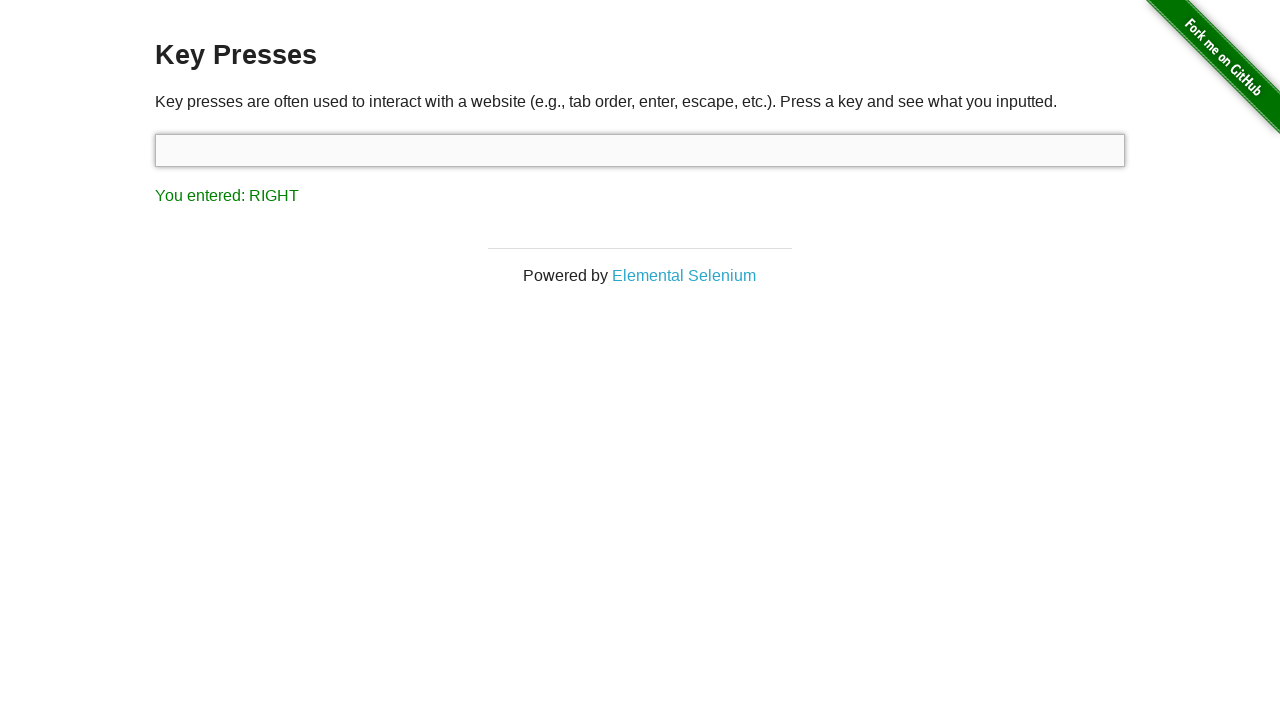

Result element loaded and became visible
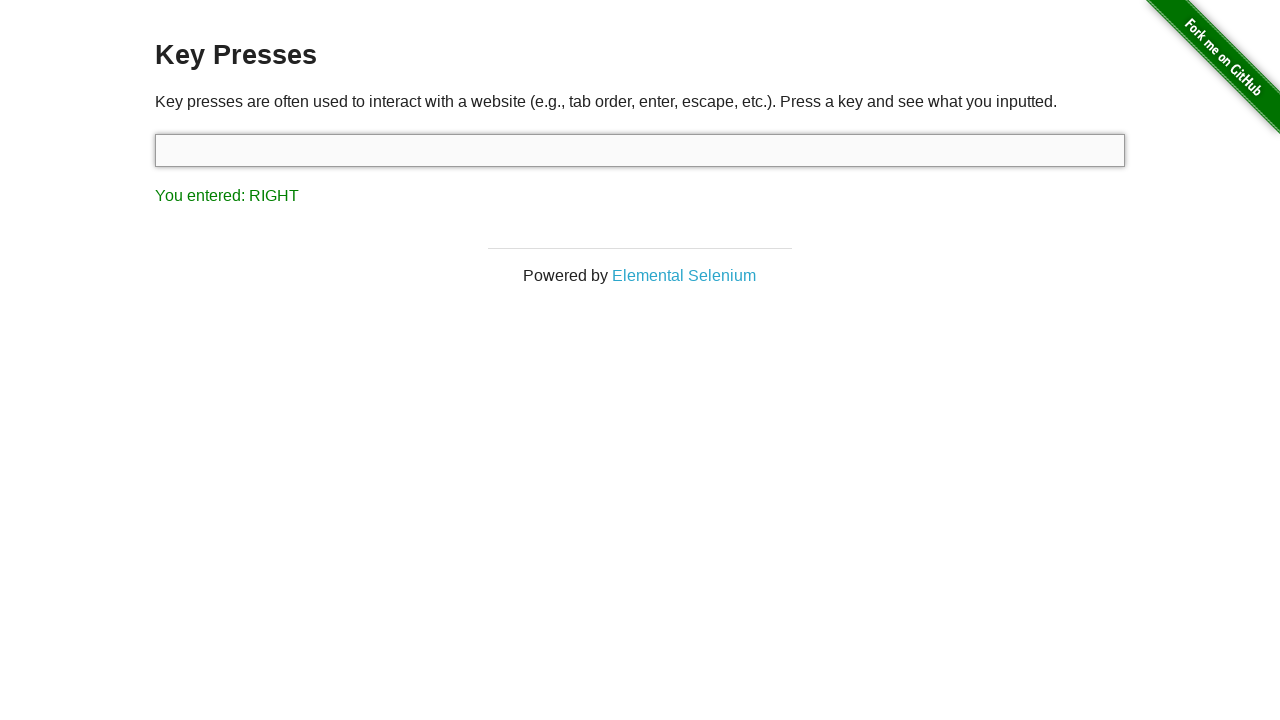

Retrieved text content from result element
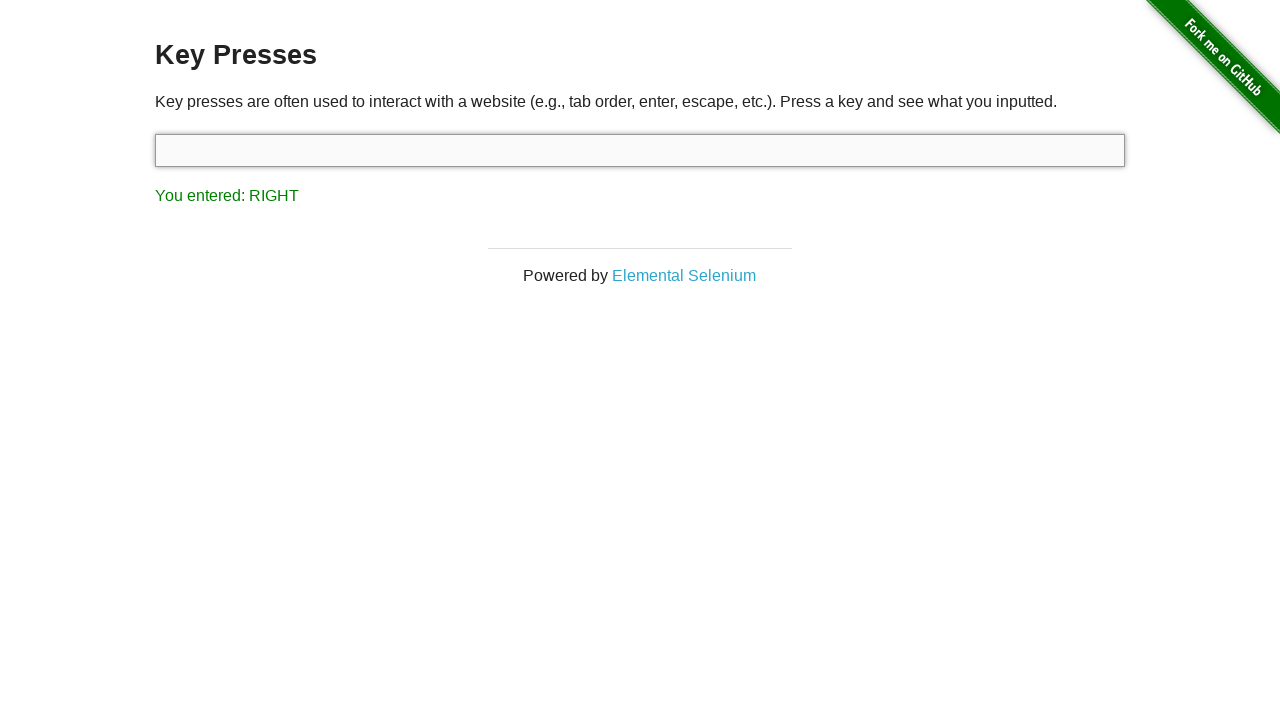

Verified that result text contains 'RIGHT' - key press detection successful
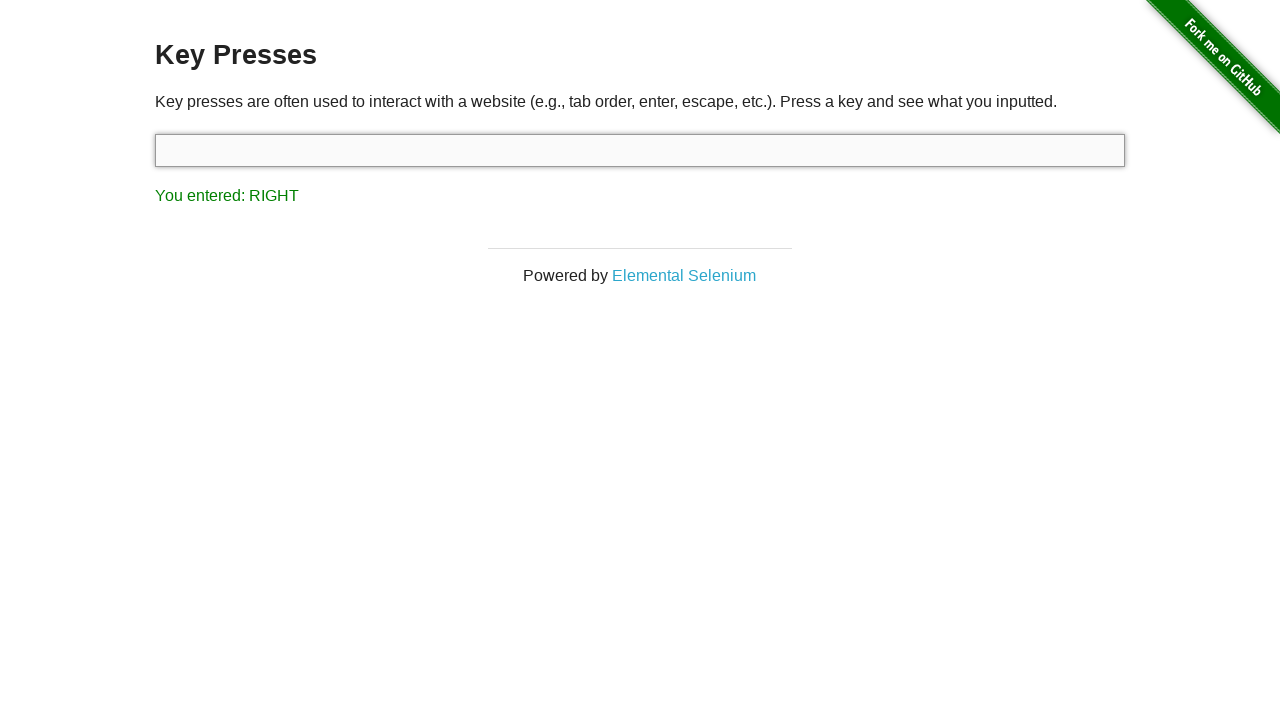

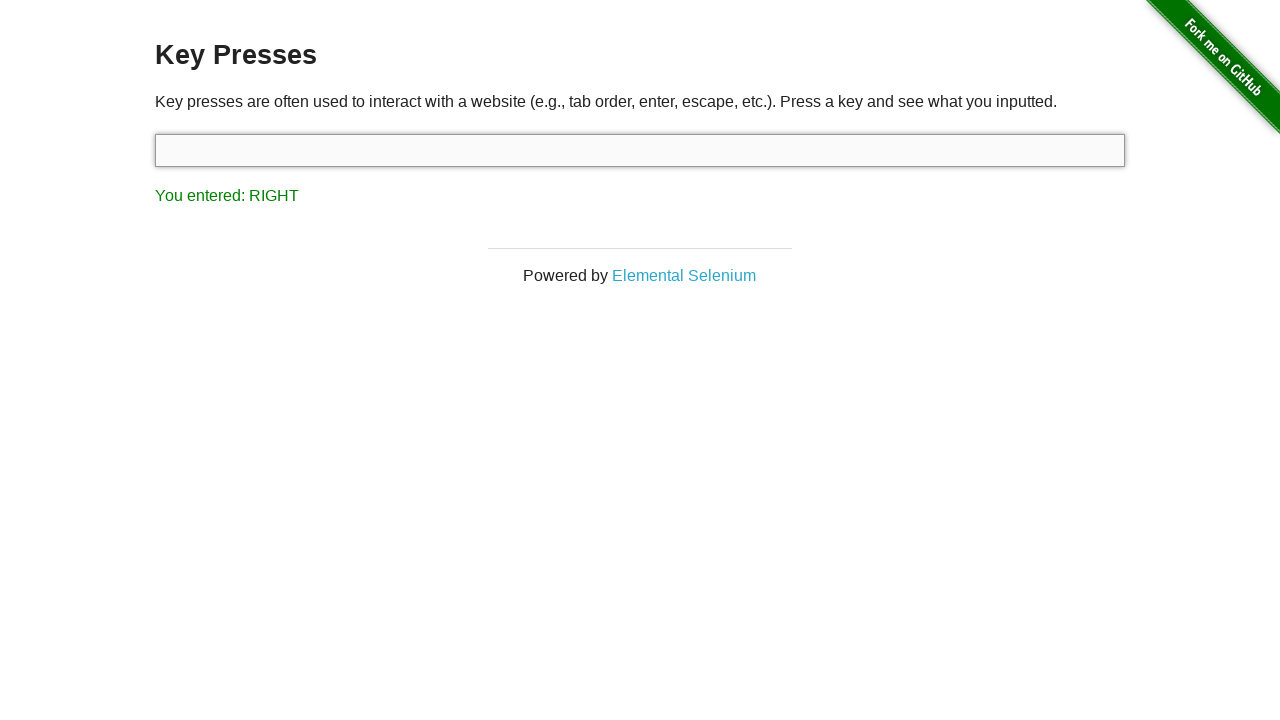